Tests link counting in different page sections and opens footer column links in new tabs to verify they work

Starting URL: https://rahulshettyacademy.com/AutomationPractice/

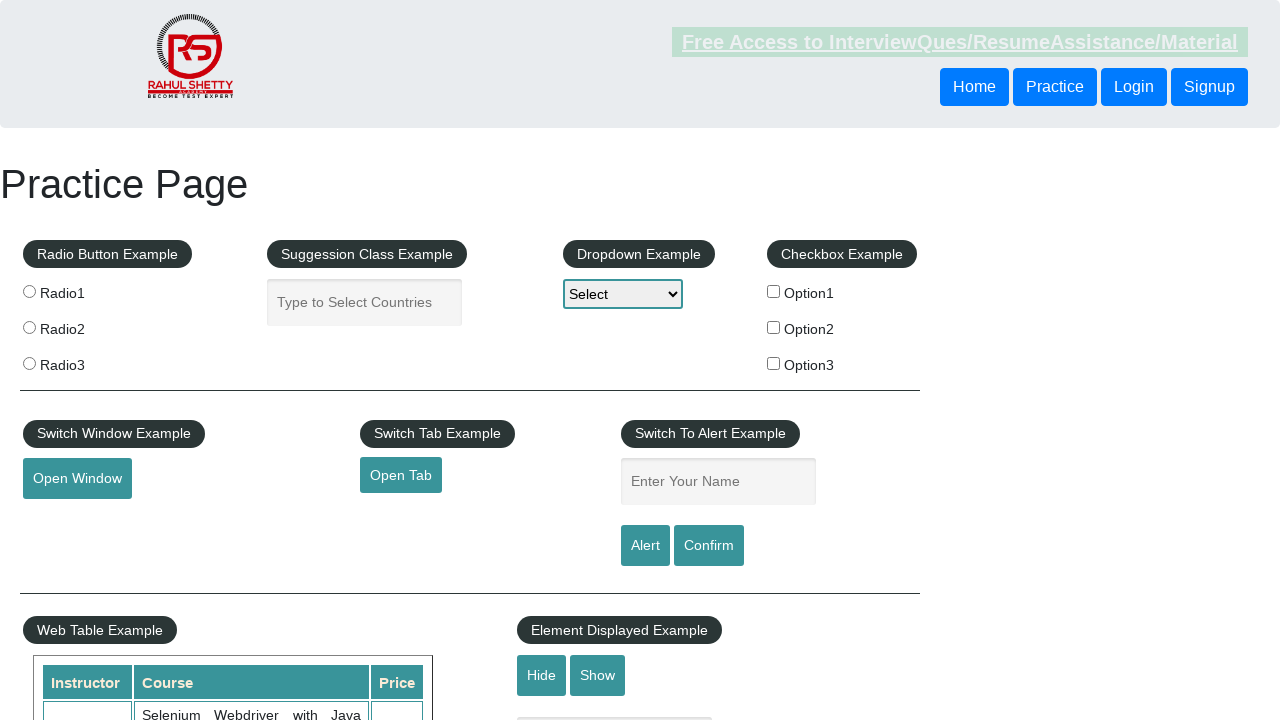

Located all links on page - found 27 total links
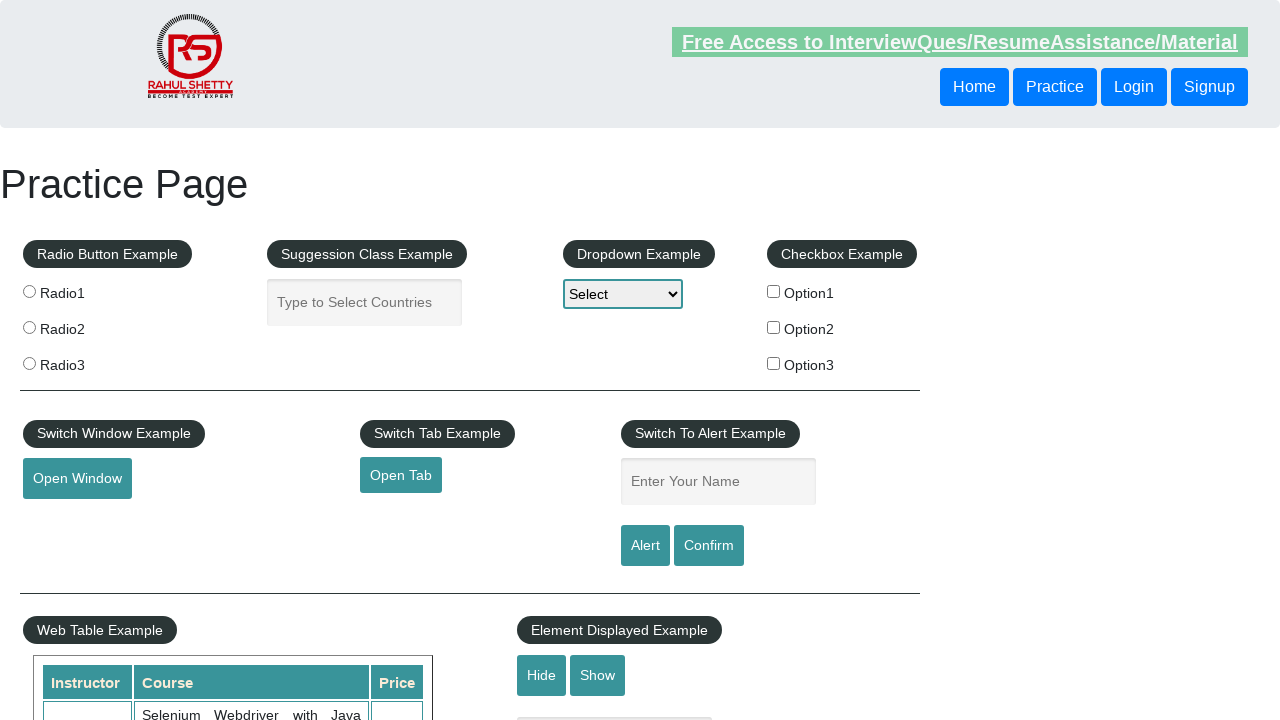

Located all links in footer section - found 20 footer links
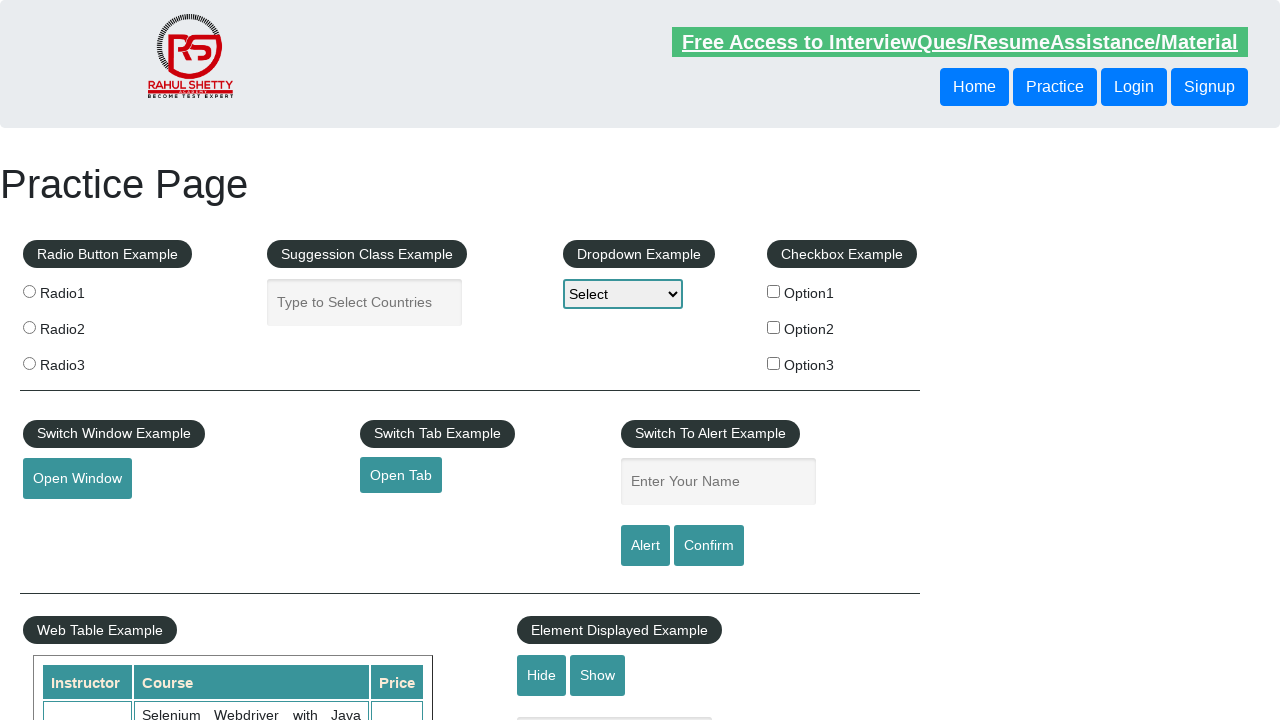

Located all links in first footer column - found 5 links
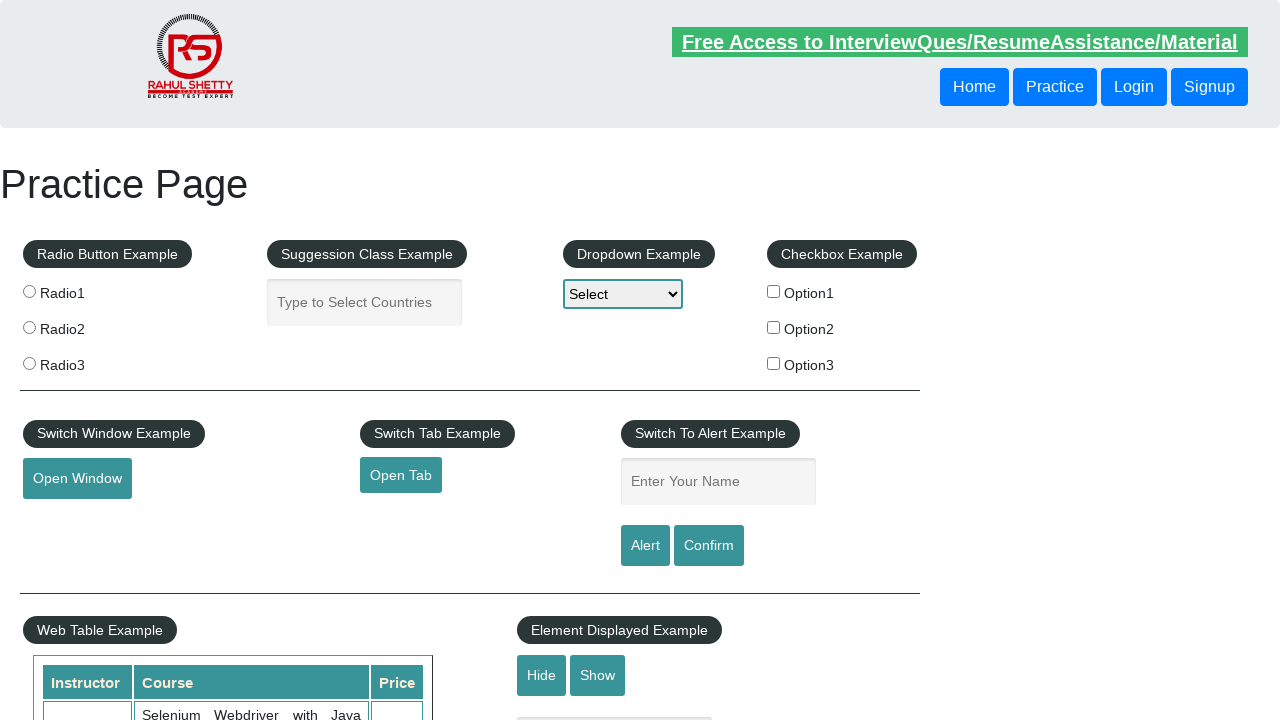

Opened footer column link 1 in new tab using Ctrl+Click at (68, 520) on xpath=//div[@id='gf-BIG']//table//tbody//tr//td[1]//ul//a >> nth=1
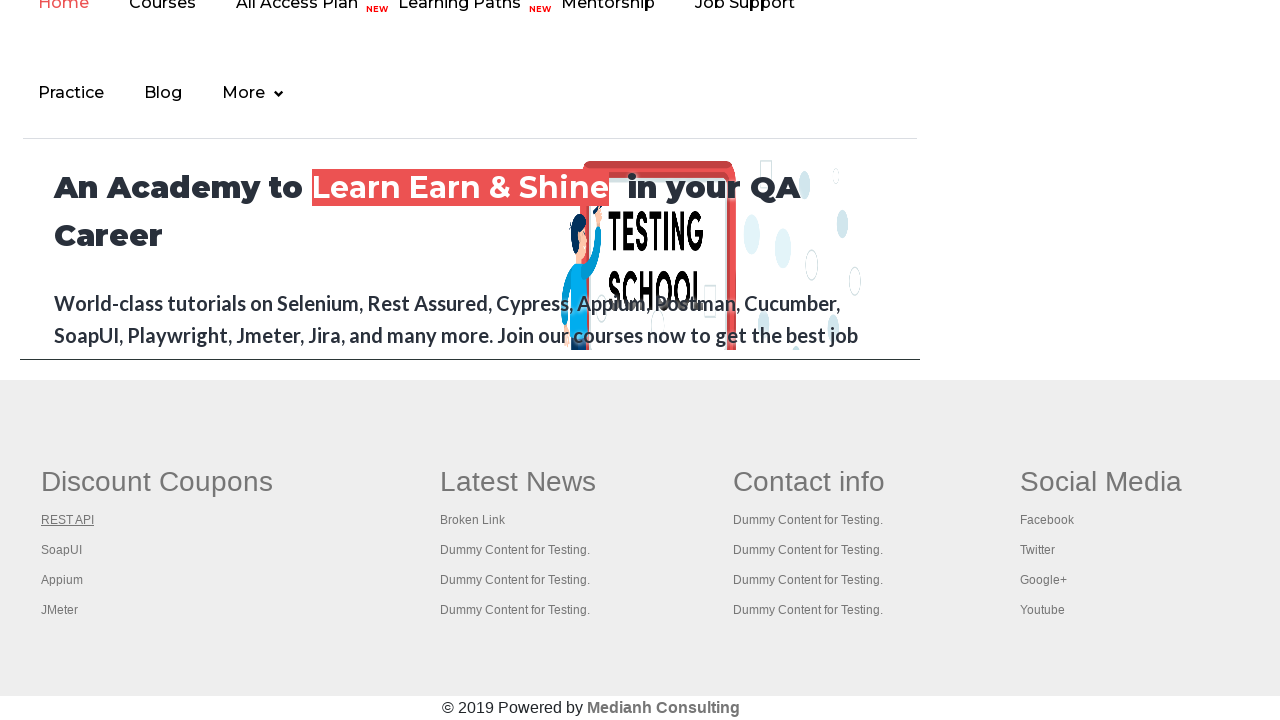

Waited 1 second for new tab to open
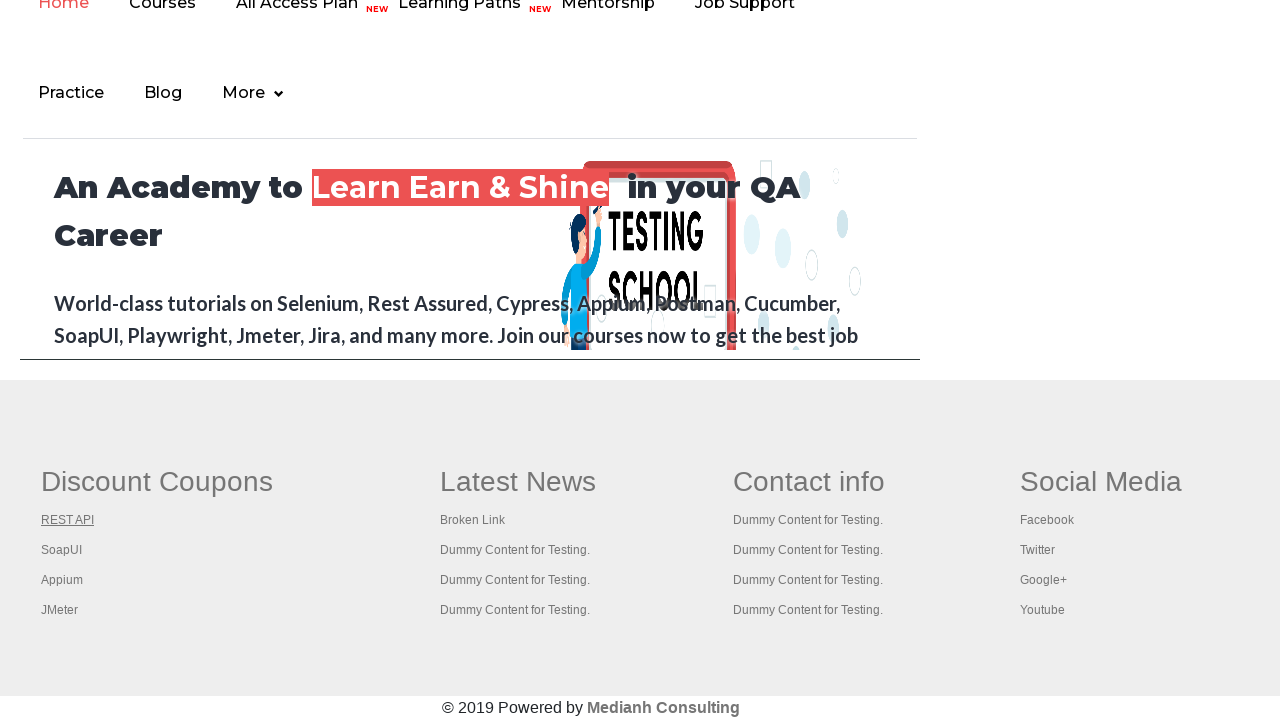

Opened footer column link 2 in new tab using Ctrl+Click at (62, 550) on xpath=//div[@id='gf-BIG']//table//tbody//tr//td[1]//ul//a >> nth=2
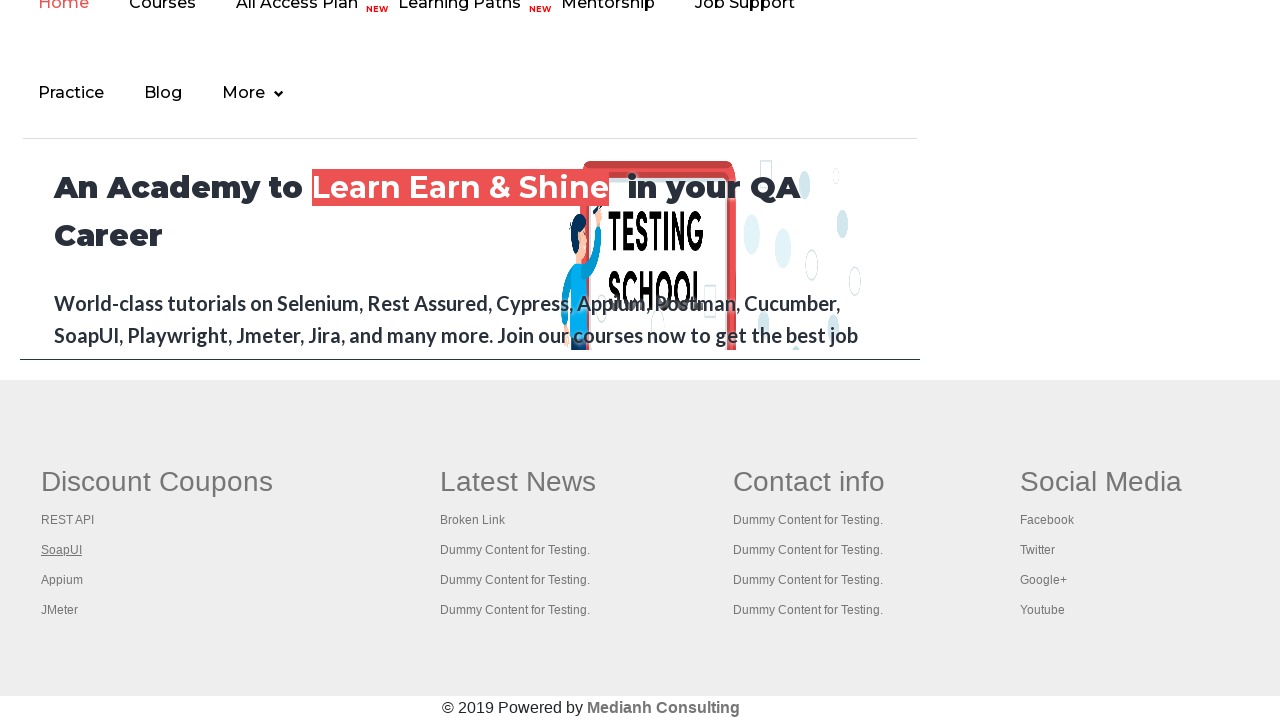

Waited 1 second for new tab to open
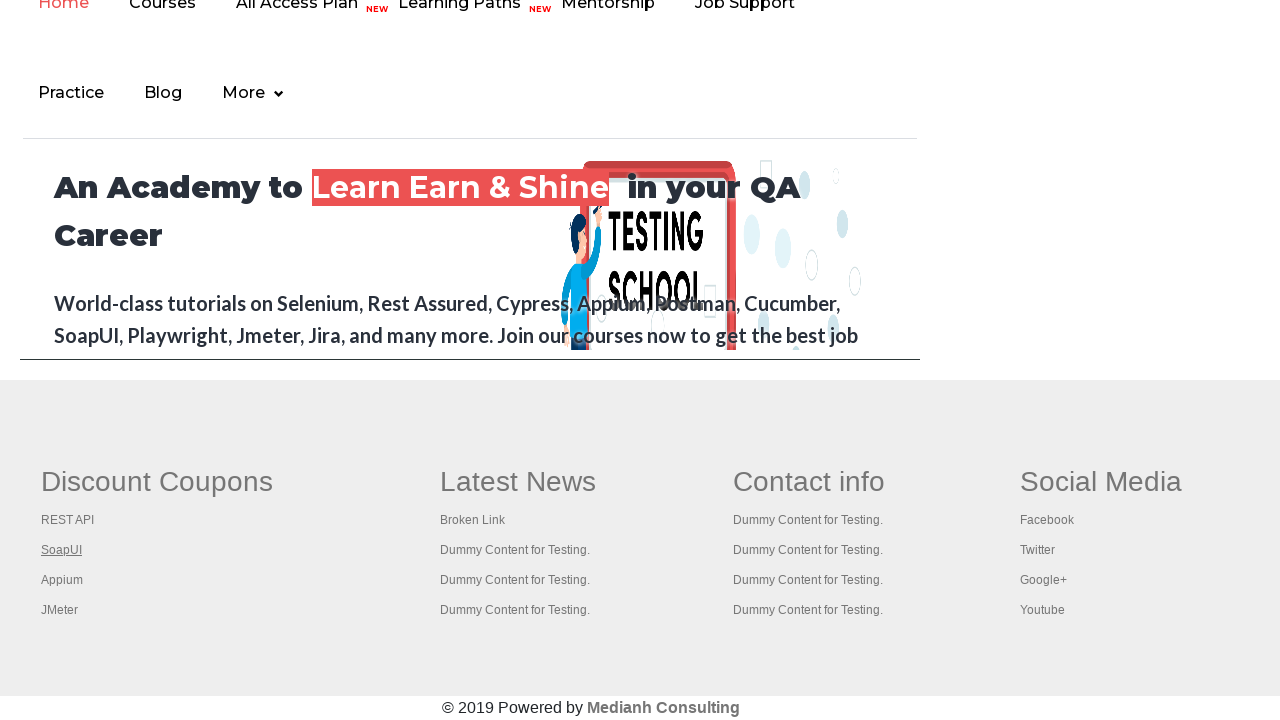

Opened footer column link 3 in new tab using Ctrl+Click at (62, 580) on xpath=//div[@id='gf-BIG']//table//tbody//tr//td[1]//ul//a >> nth=3
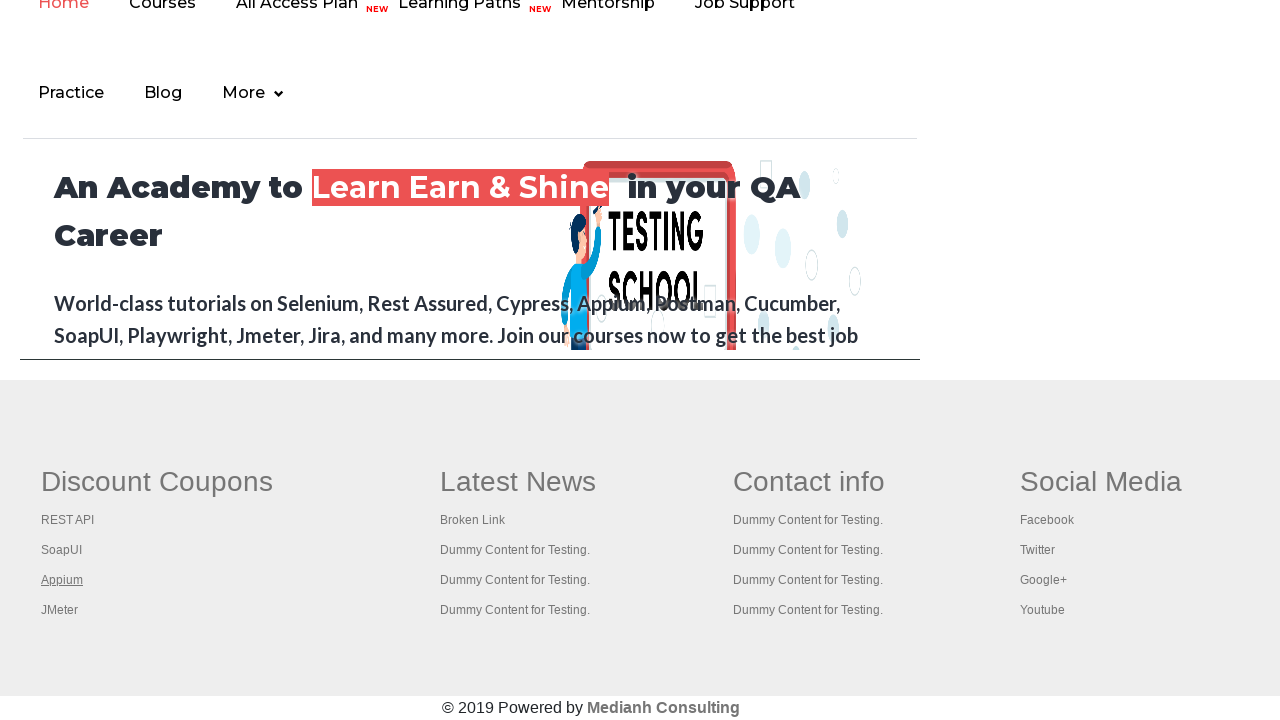

Waited 1 second for new tab to open
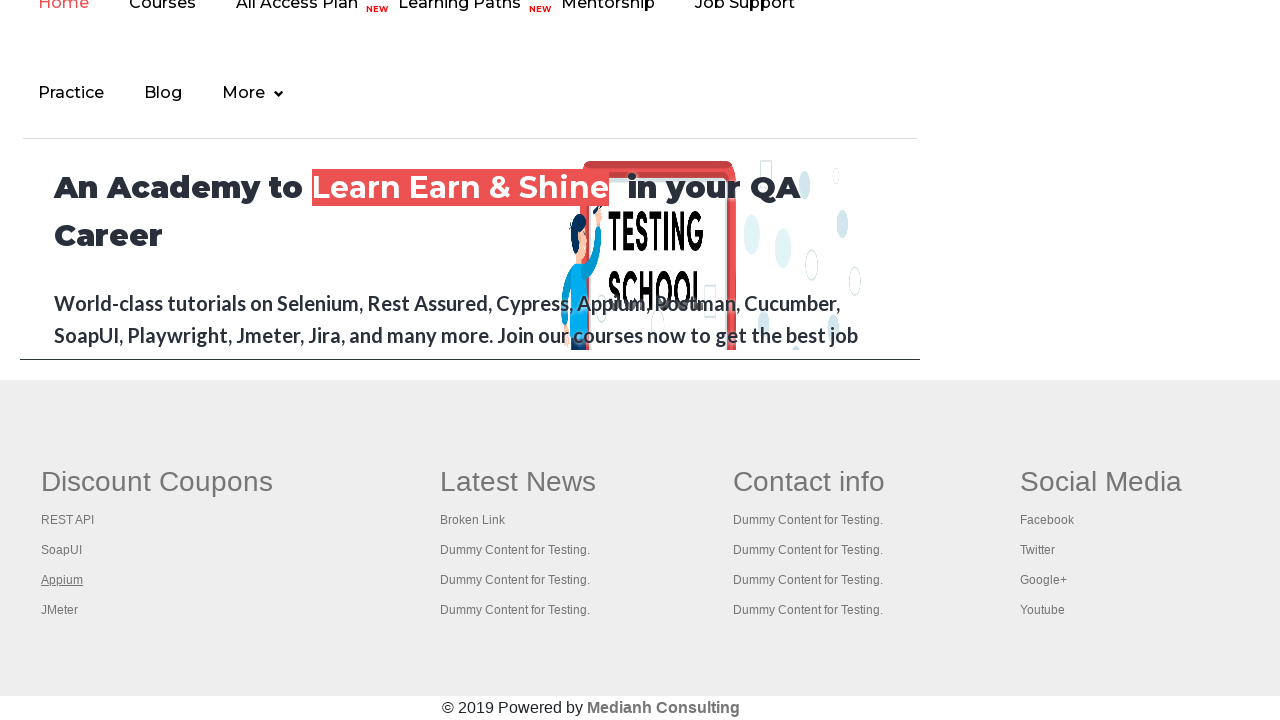

Opened footer column link 4 in new tab using Ctrl+Click at (60, 610) on xpath=//div[@id='gf-BIG']//table//tbody//tr//td[1]//ul//a >> nth=4
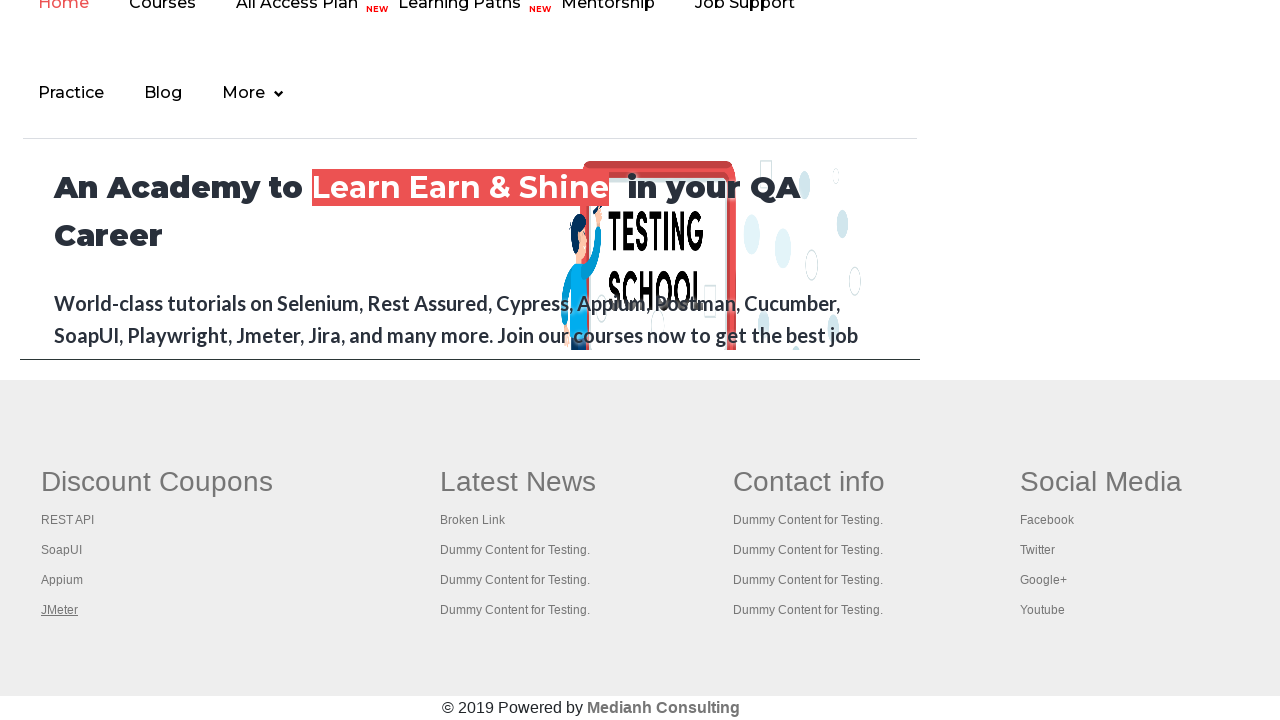

Waited 1 second for new tab to open
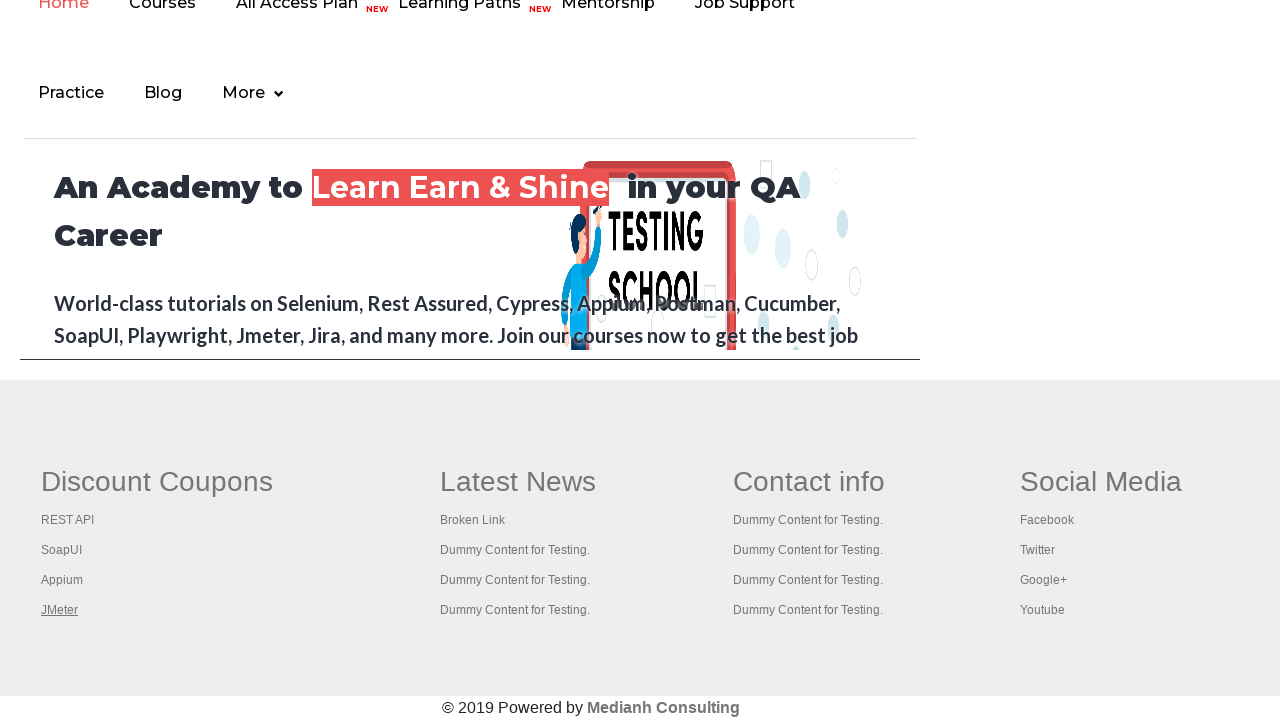

Retrieved all open pages - found 5 total pages/tabs
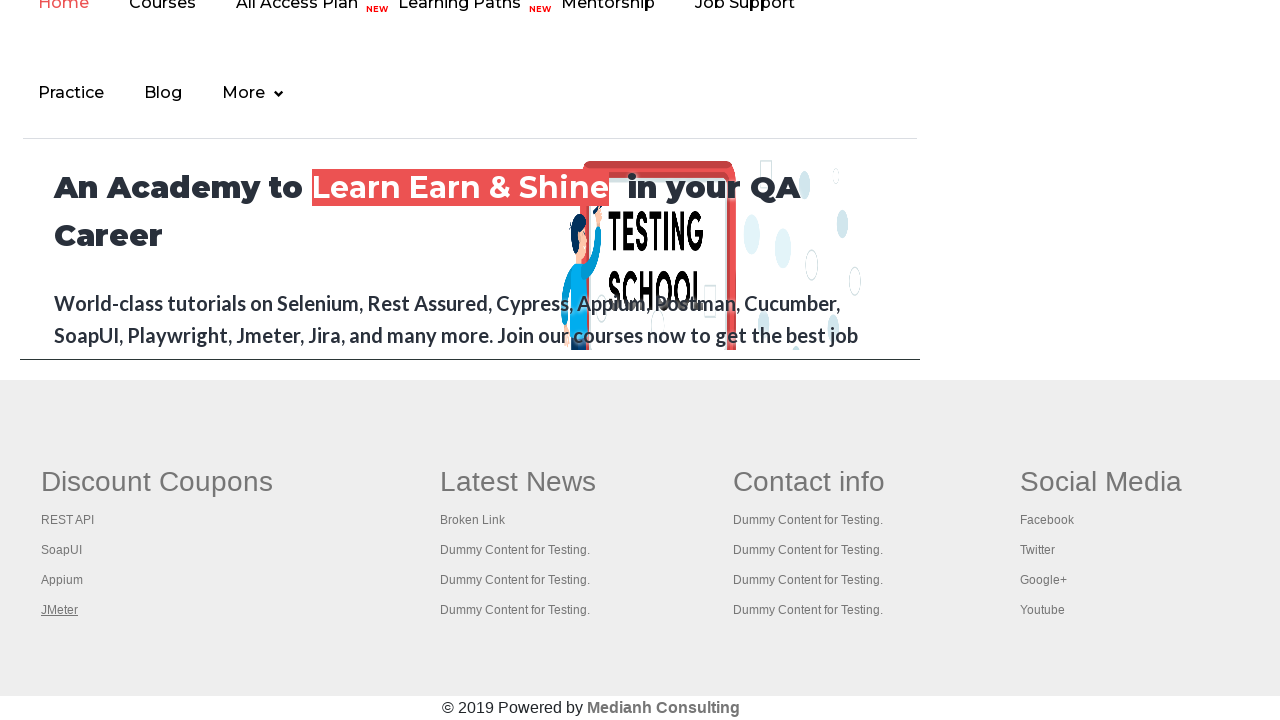

Verified opened page title: Practice Page
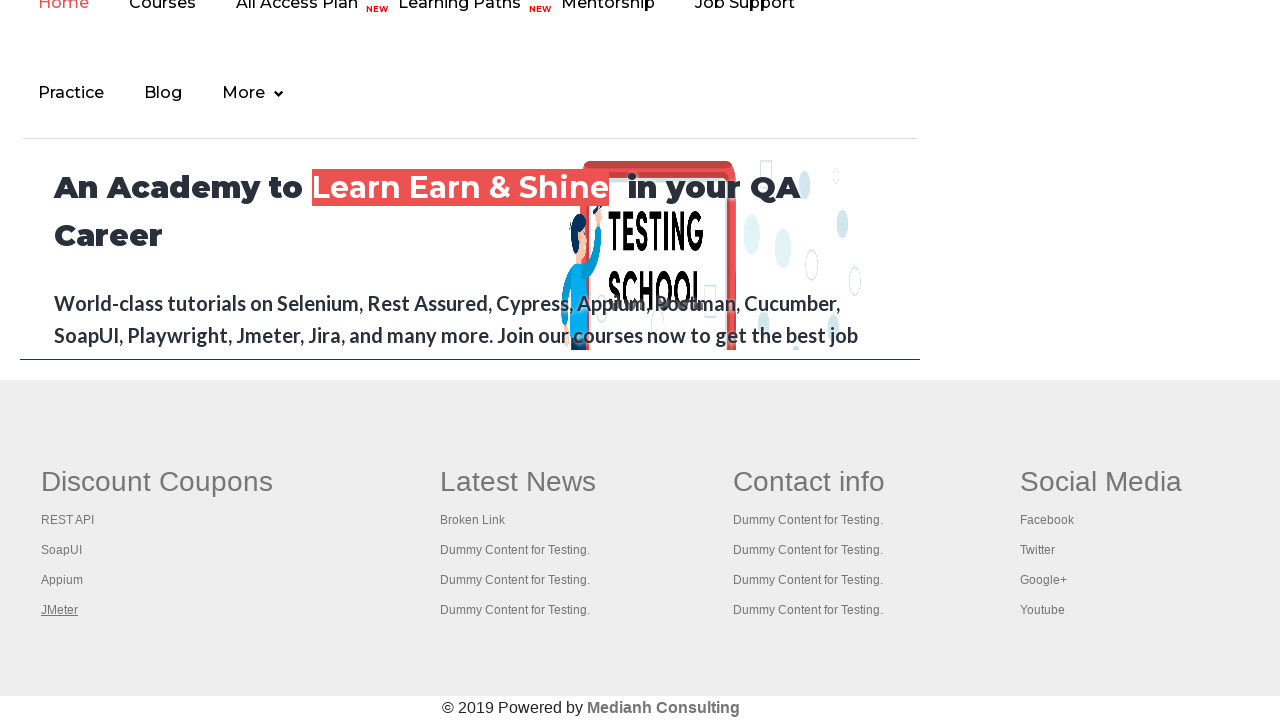

Verified opened page title: REST API Tutorial
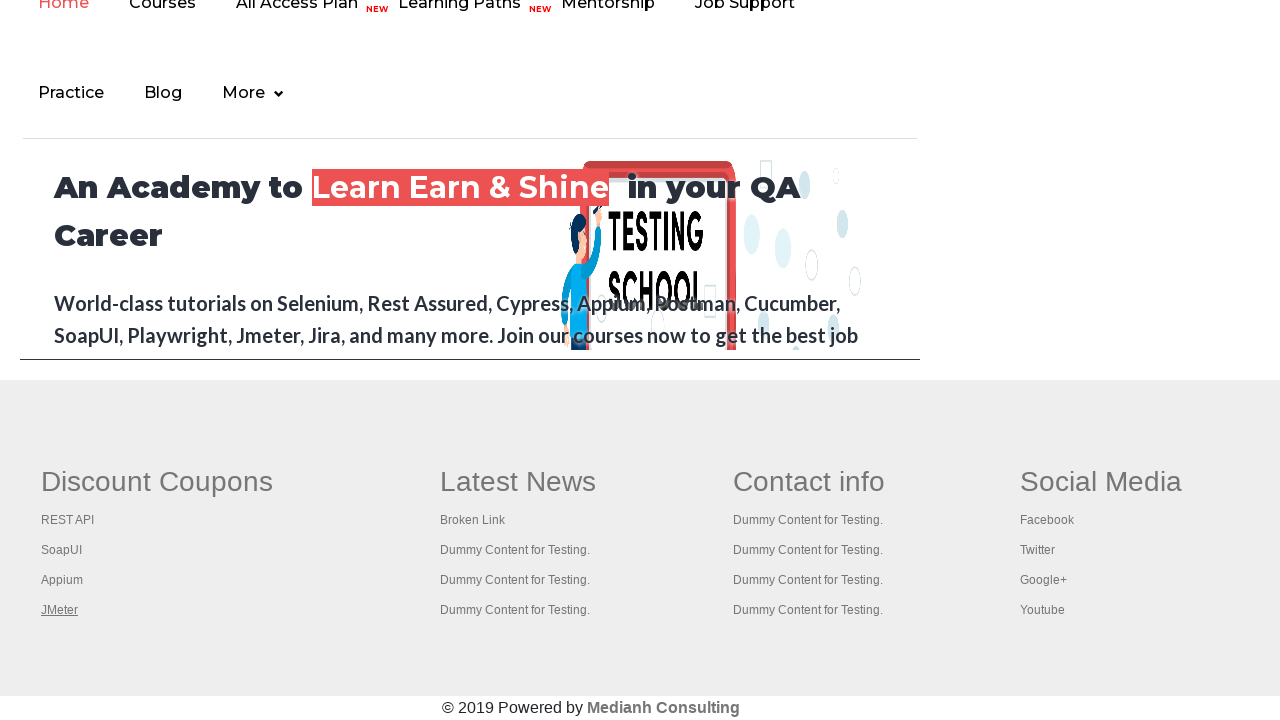

Verified opened page title: The World’s Most Popular API Testing Tool | SoapUI
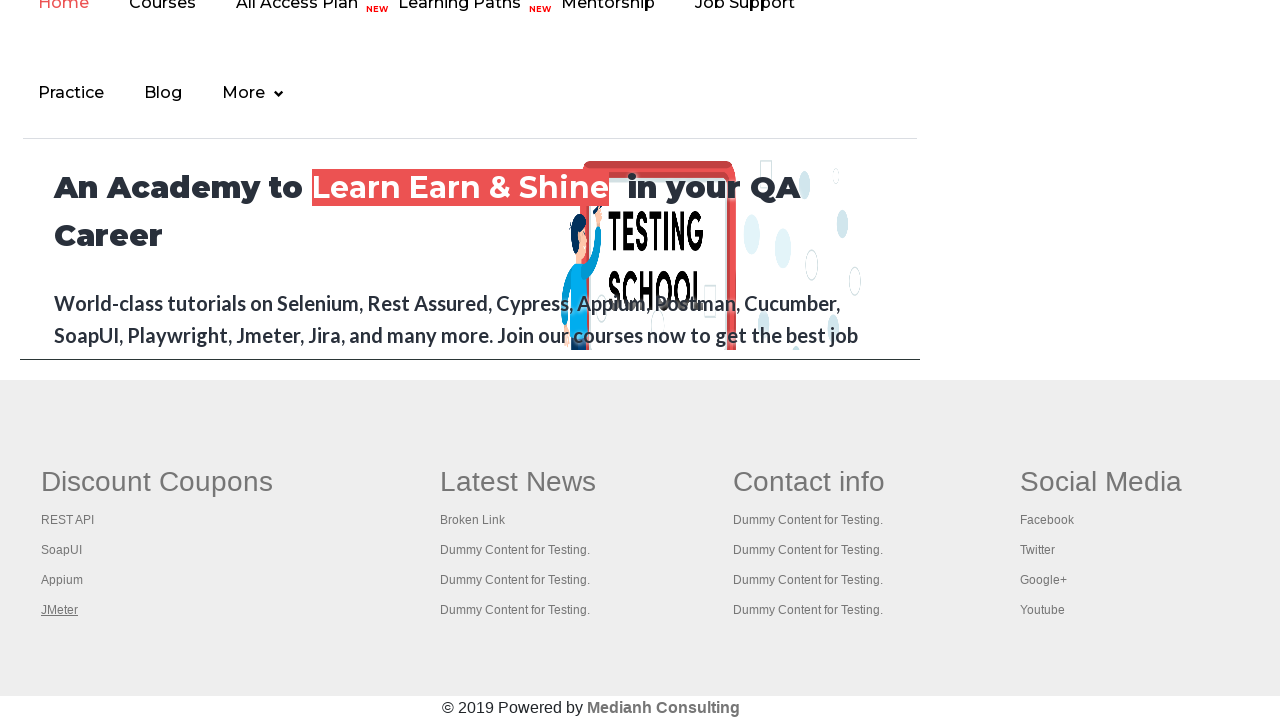

Verified opened page title: Appium tutorial for Mobile Apps testing | RahulShetty Academy | Rahul
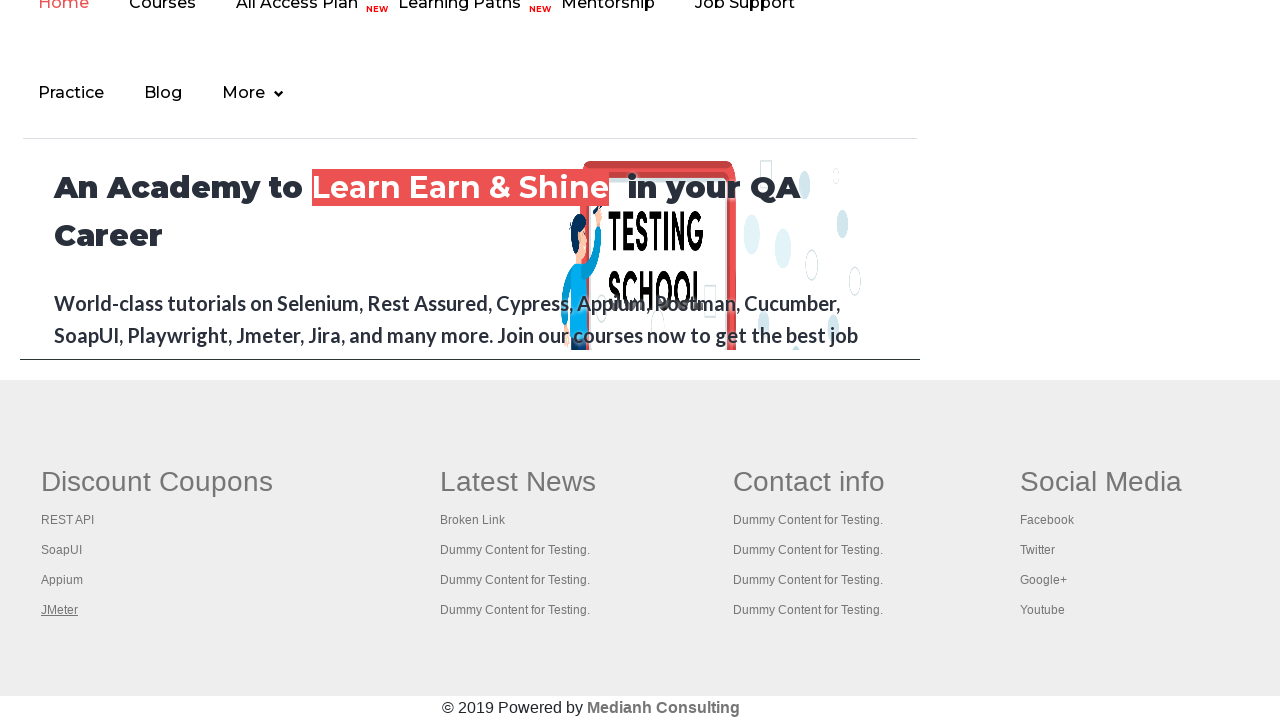

Verified opened page title: Apache JMeter - Apache JMeter™
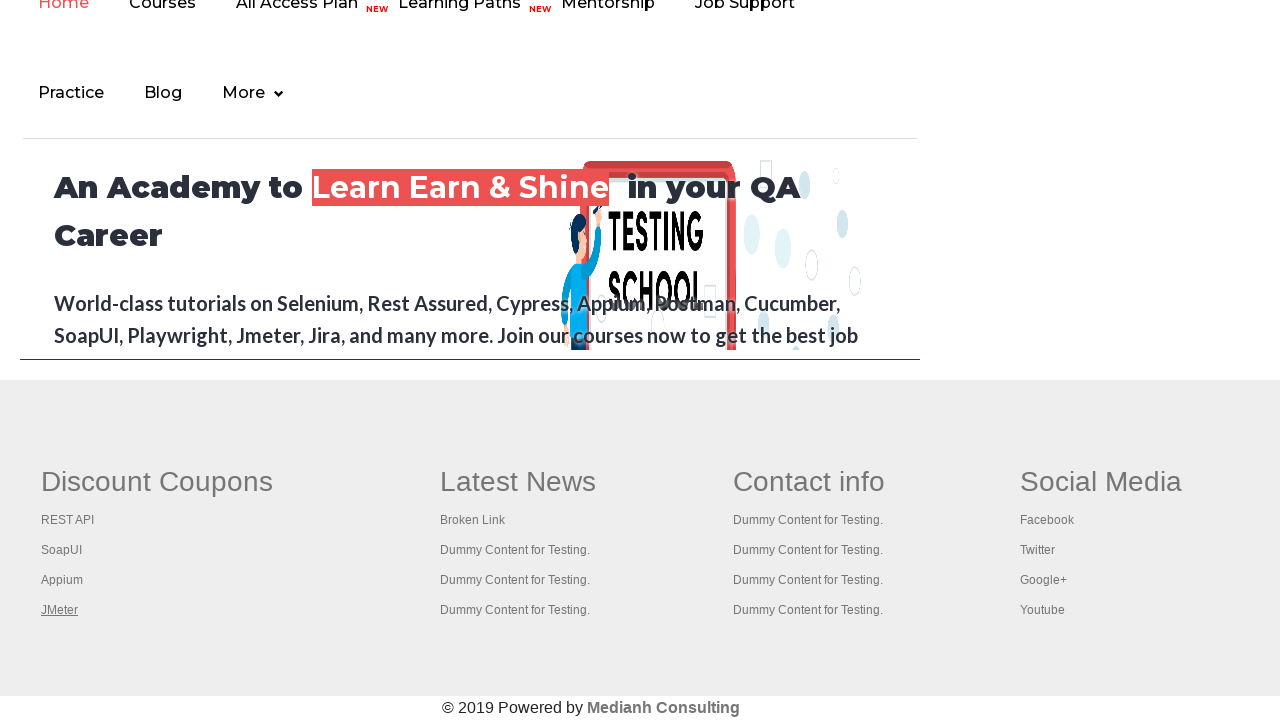

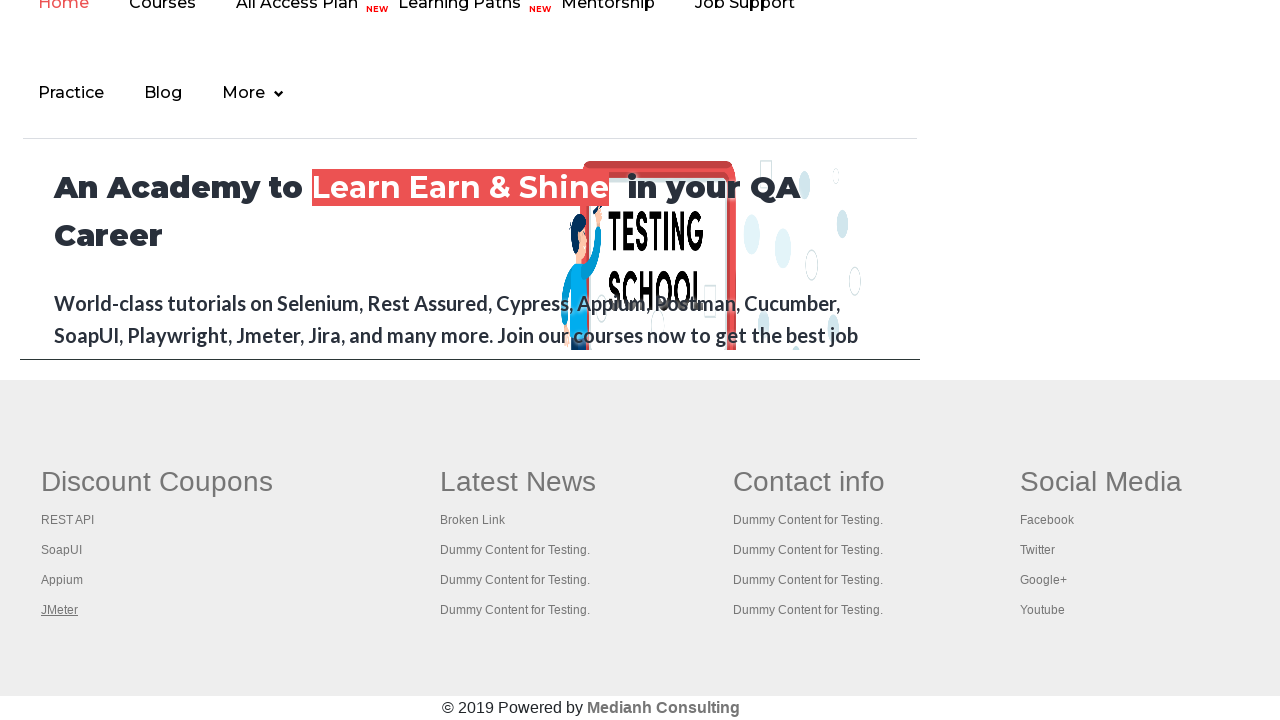